Tests NHS Jobs search functionality by entering a job title and location, then submitting the search and verifying results load with sort dropdown visible.

Starting URL: https://www.jobs.nhs.uk/candidate/search

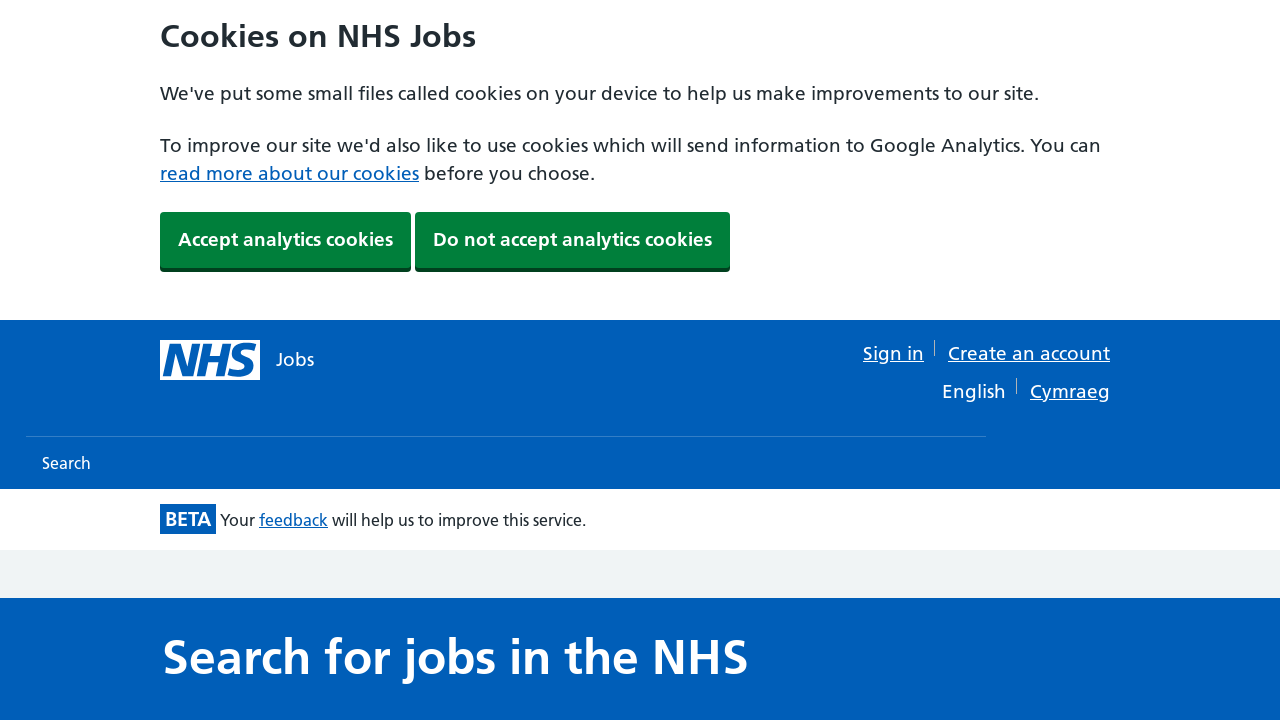

Keyword input field loaded on NHS Jobs search page
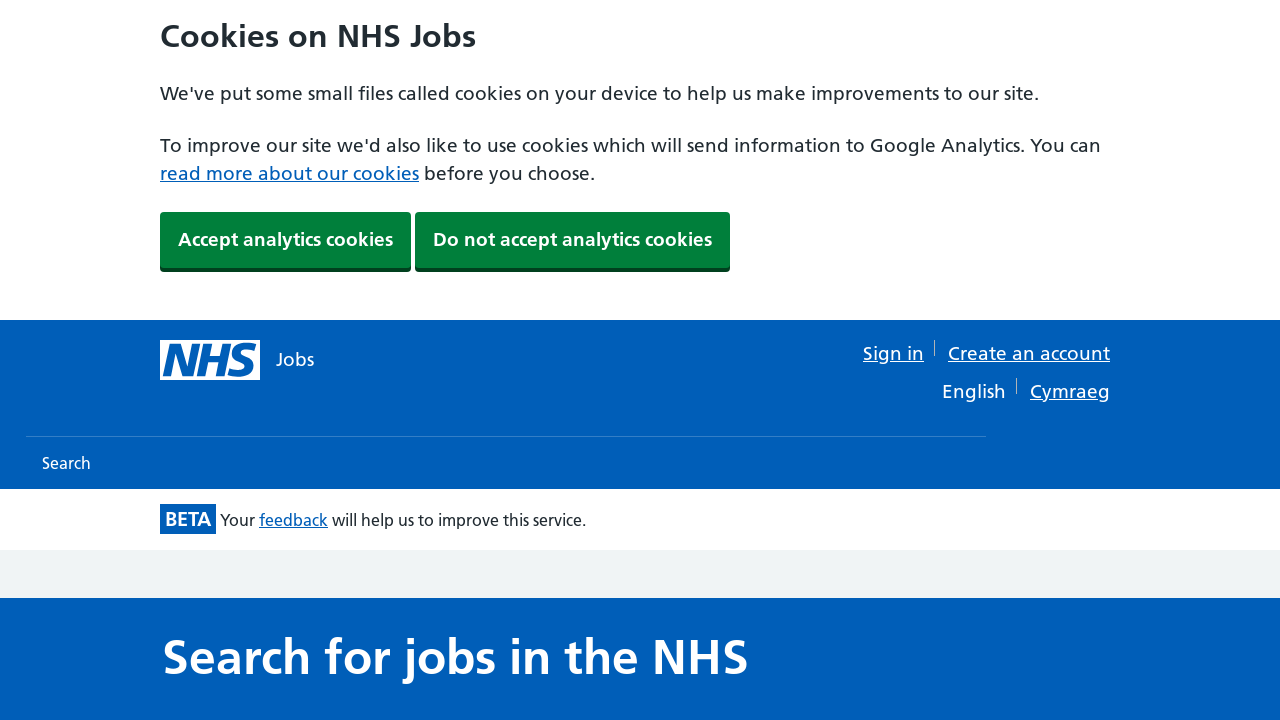

Filled keyword field with 'Nurse' on #keyword
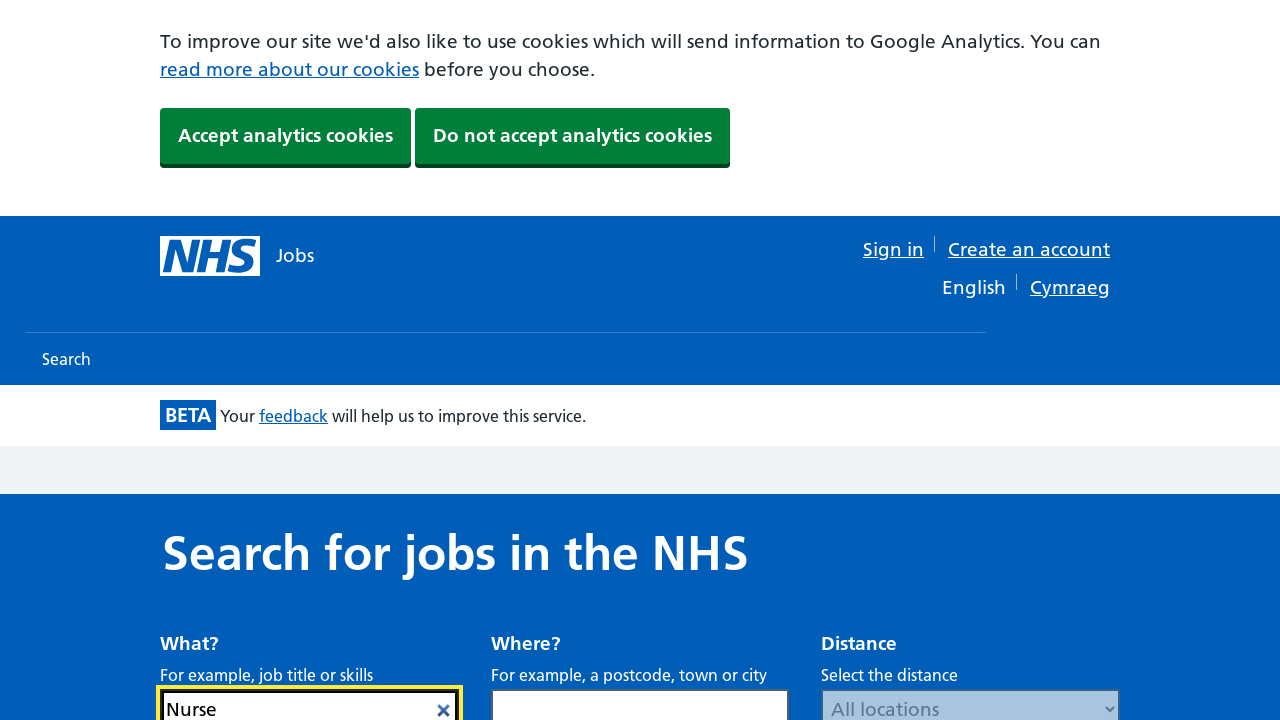

Filled location field with 'London' on #location
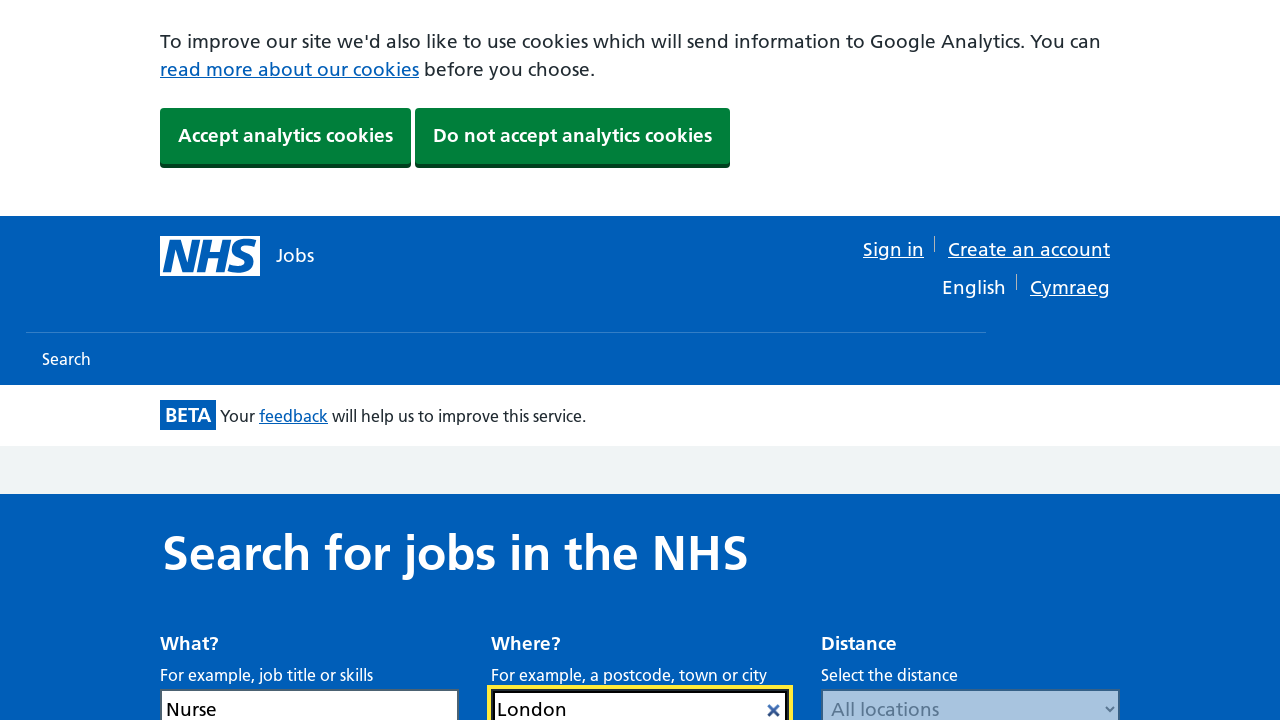

Location autocomplete suggestions appeared
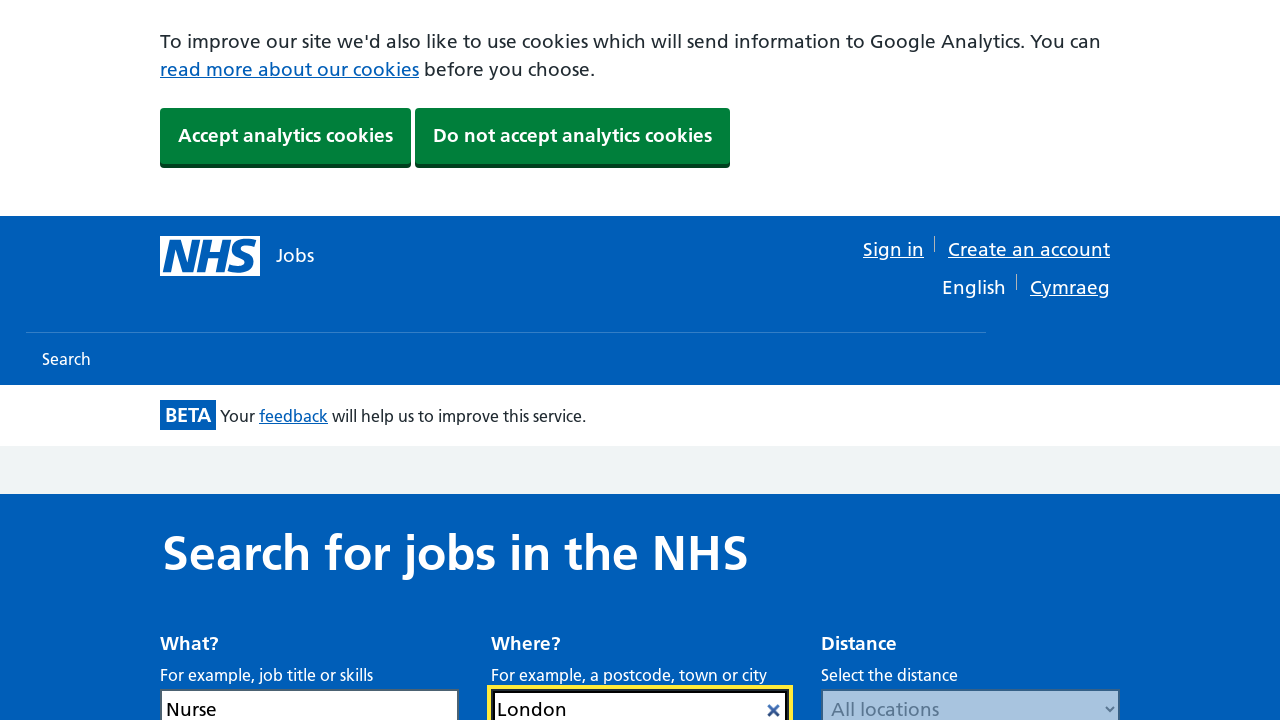

Selected 'London' from location suggestions at (640, 360) on ul#location__listbox li.autocomplete__option >> nth=0
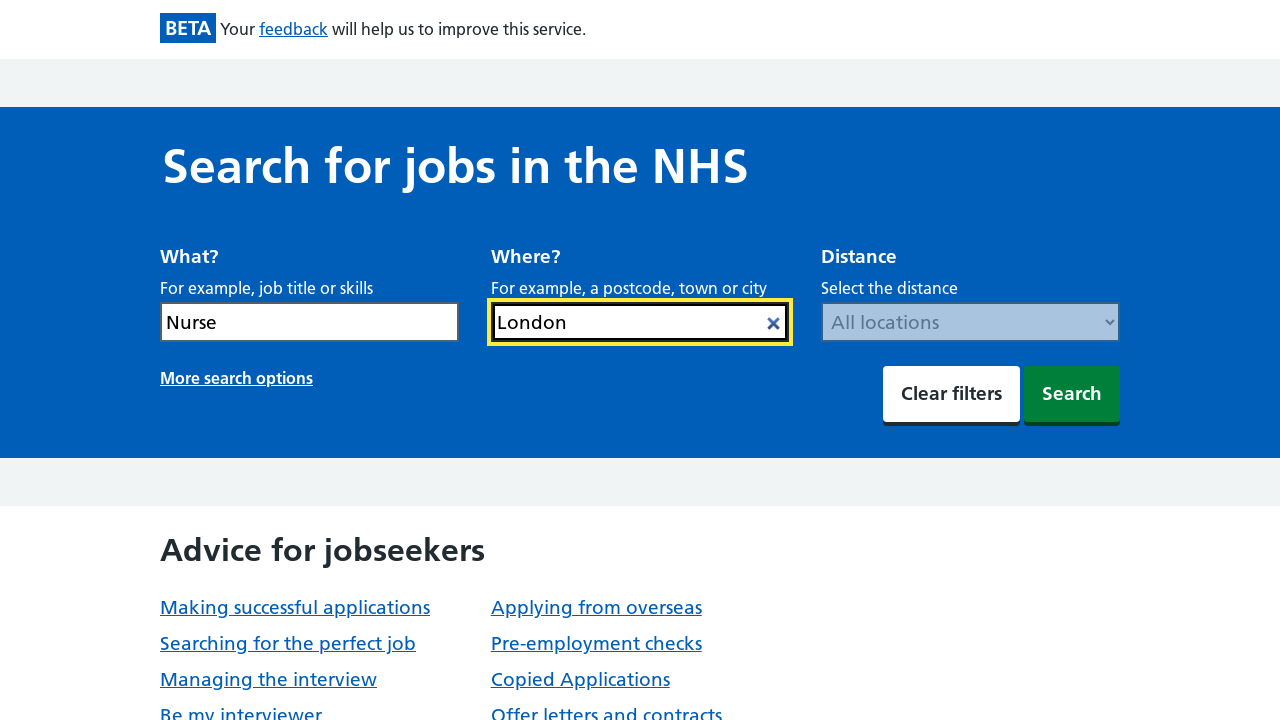

Clicked search button to submit job search query at (1072, 394) on #search
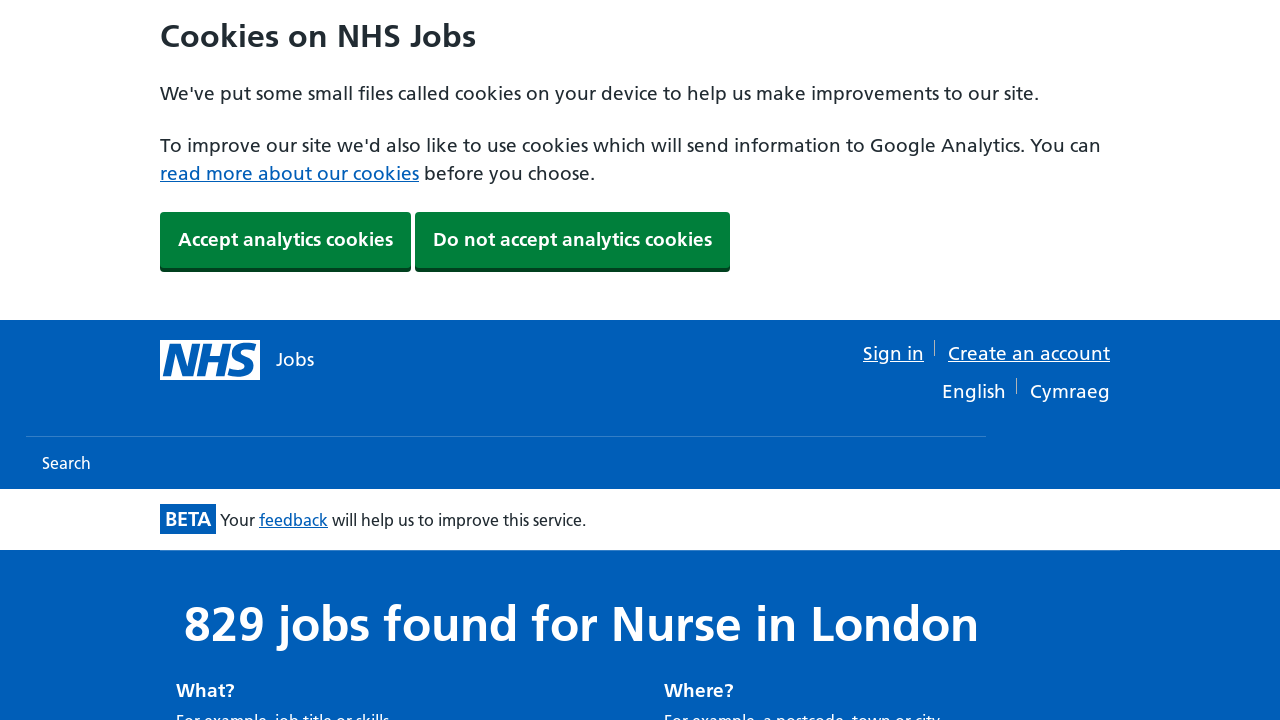

Search results loaded with sort dropdown visible
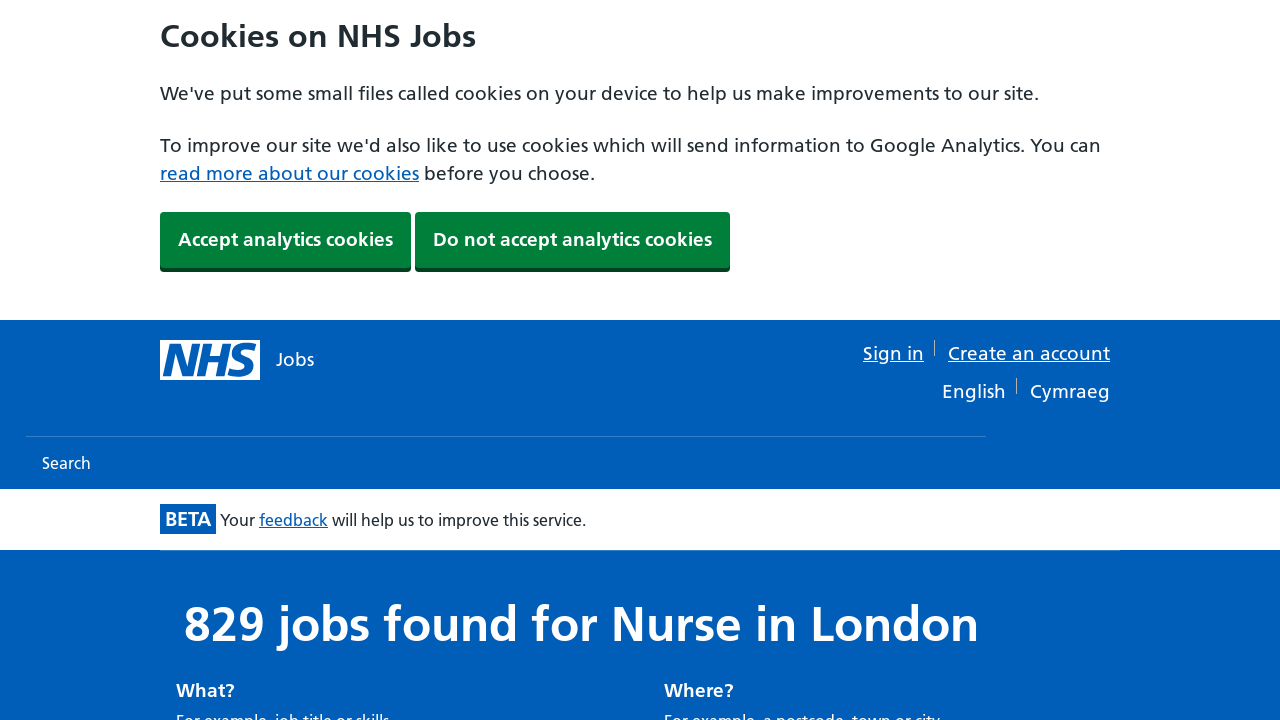

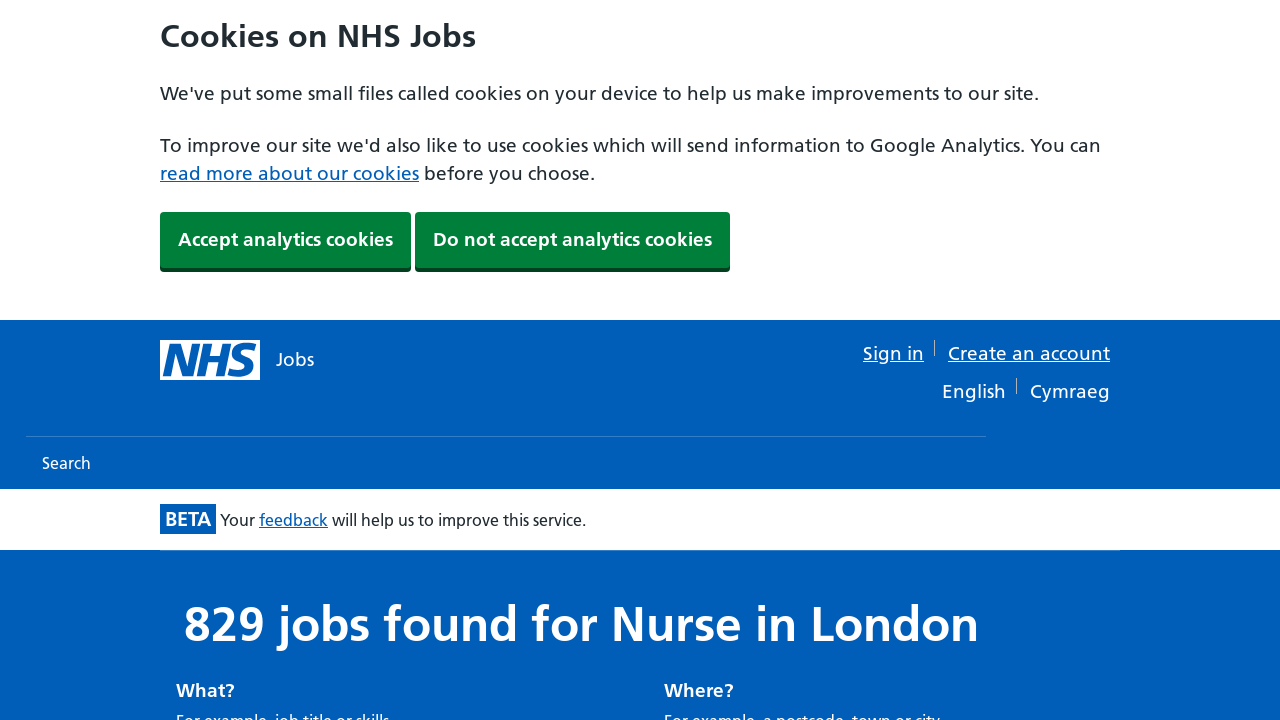